Tests interaction with a state dropdown on a demo practice form by clicking to open it and verifying the dropdown element is present

Starting URL: https://demoqa.com/automation-practice-form/

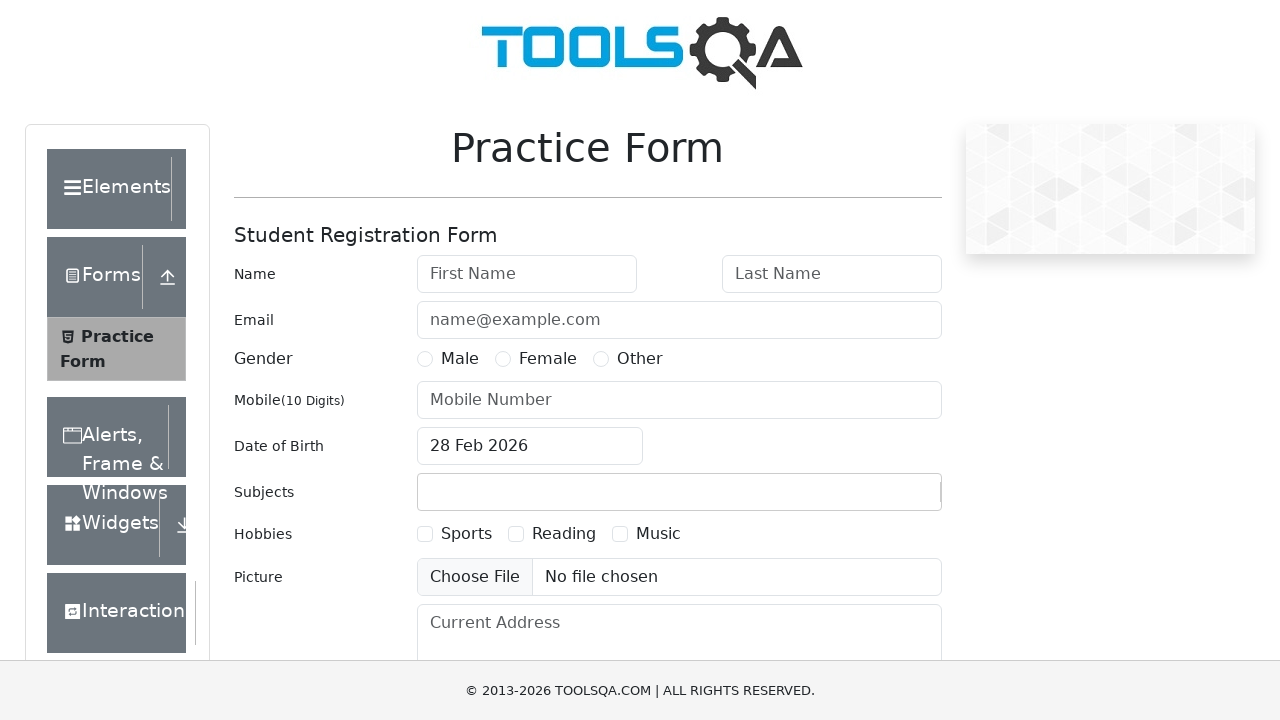

Set viewport size to 1920x1080
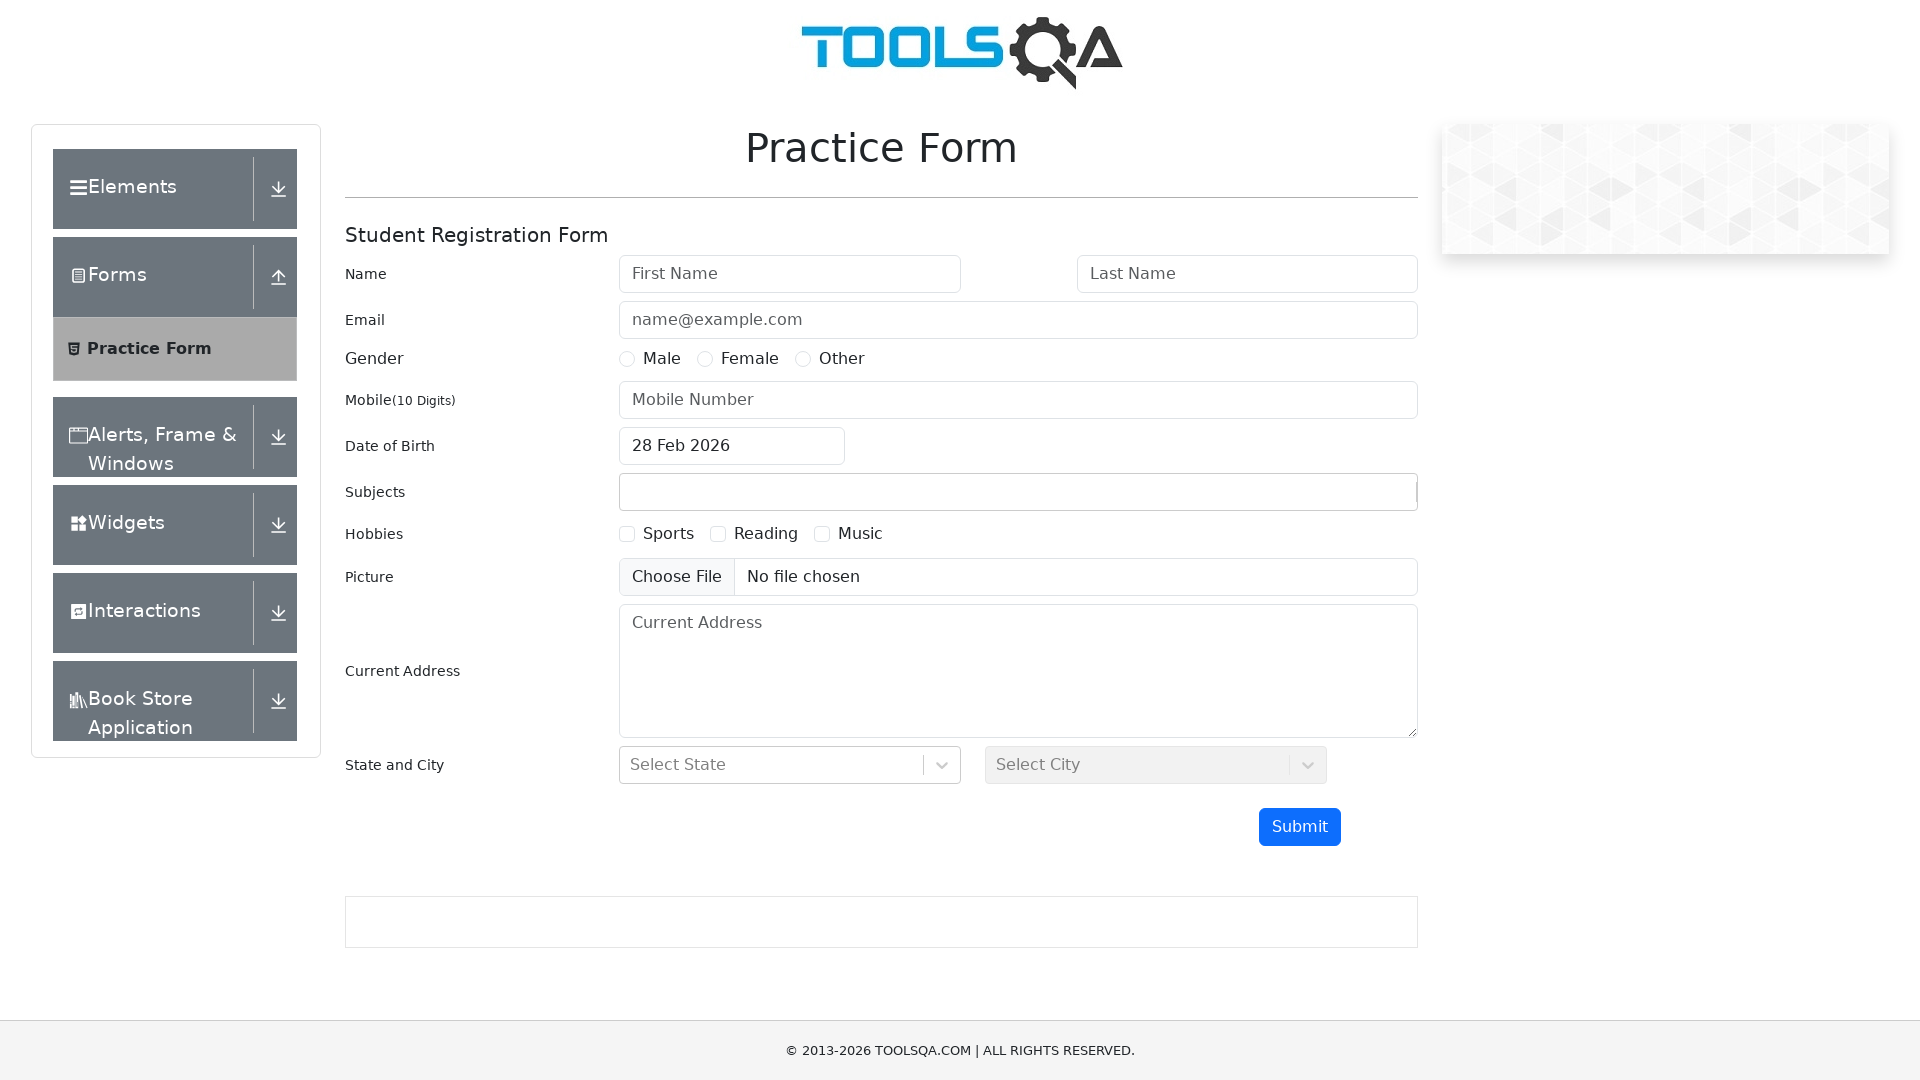

Retrieved page title: demosite
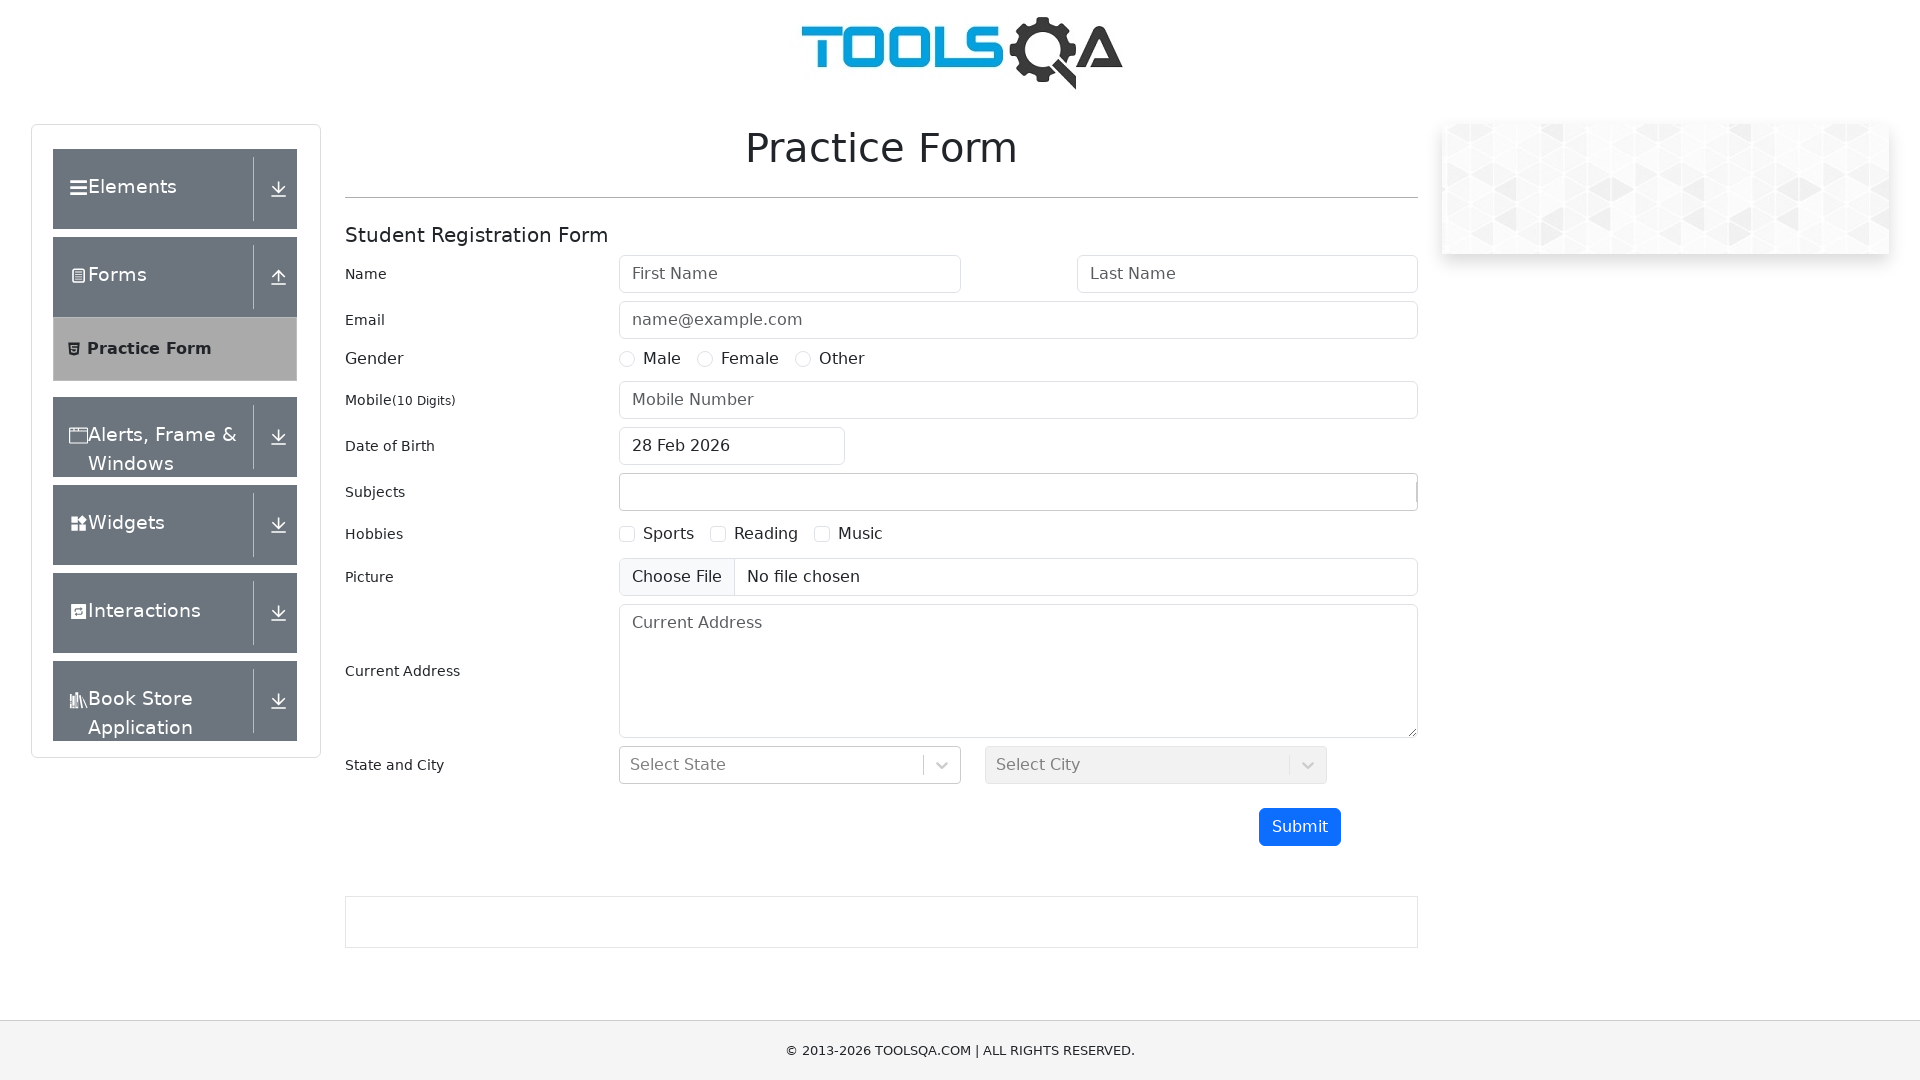

Retrieved current URL: https://demoqa.com/automation-practice-form/
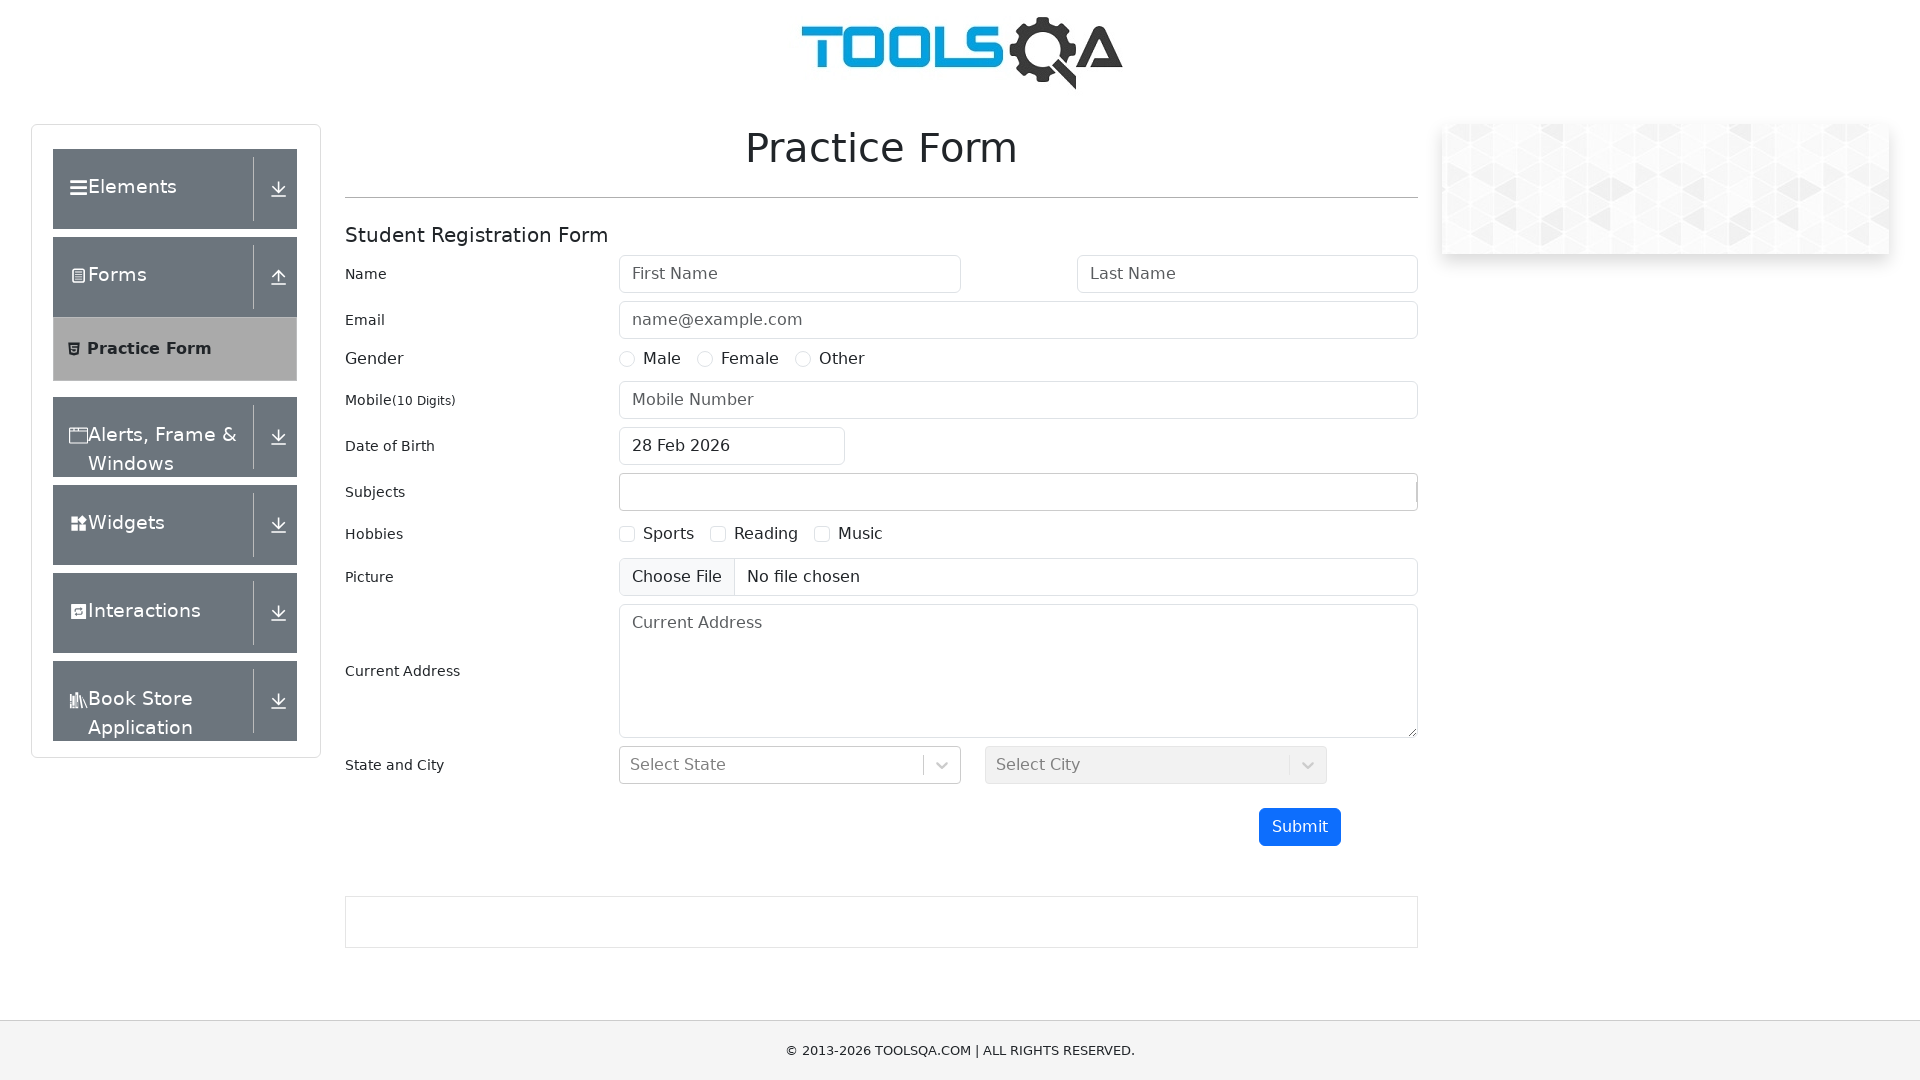

Scrolled to bottom of page to reveal state dropdown
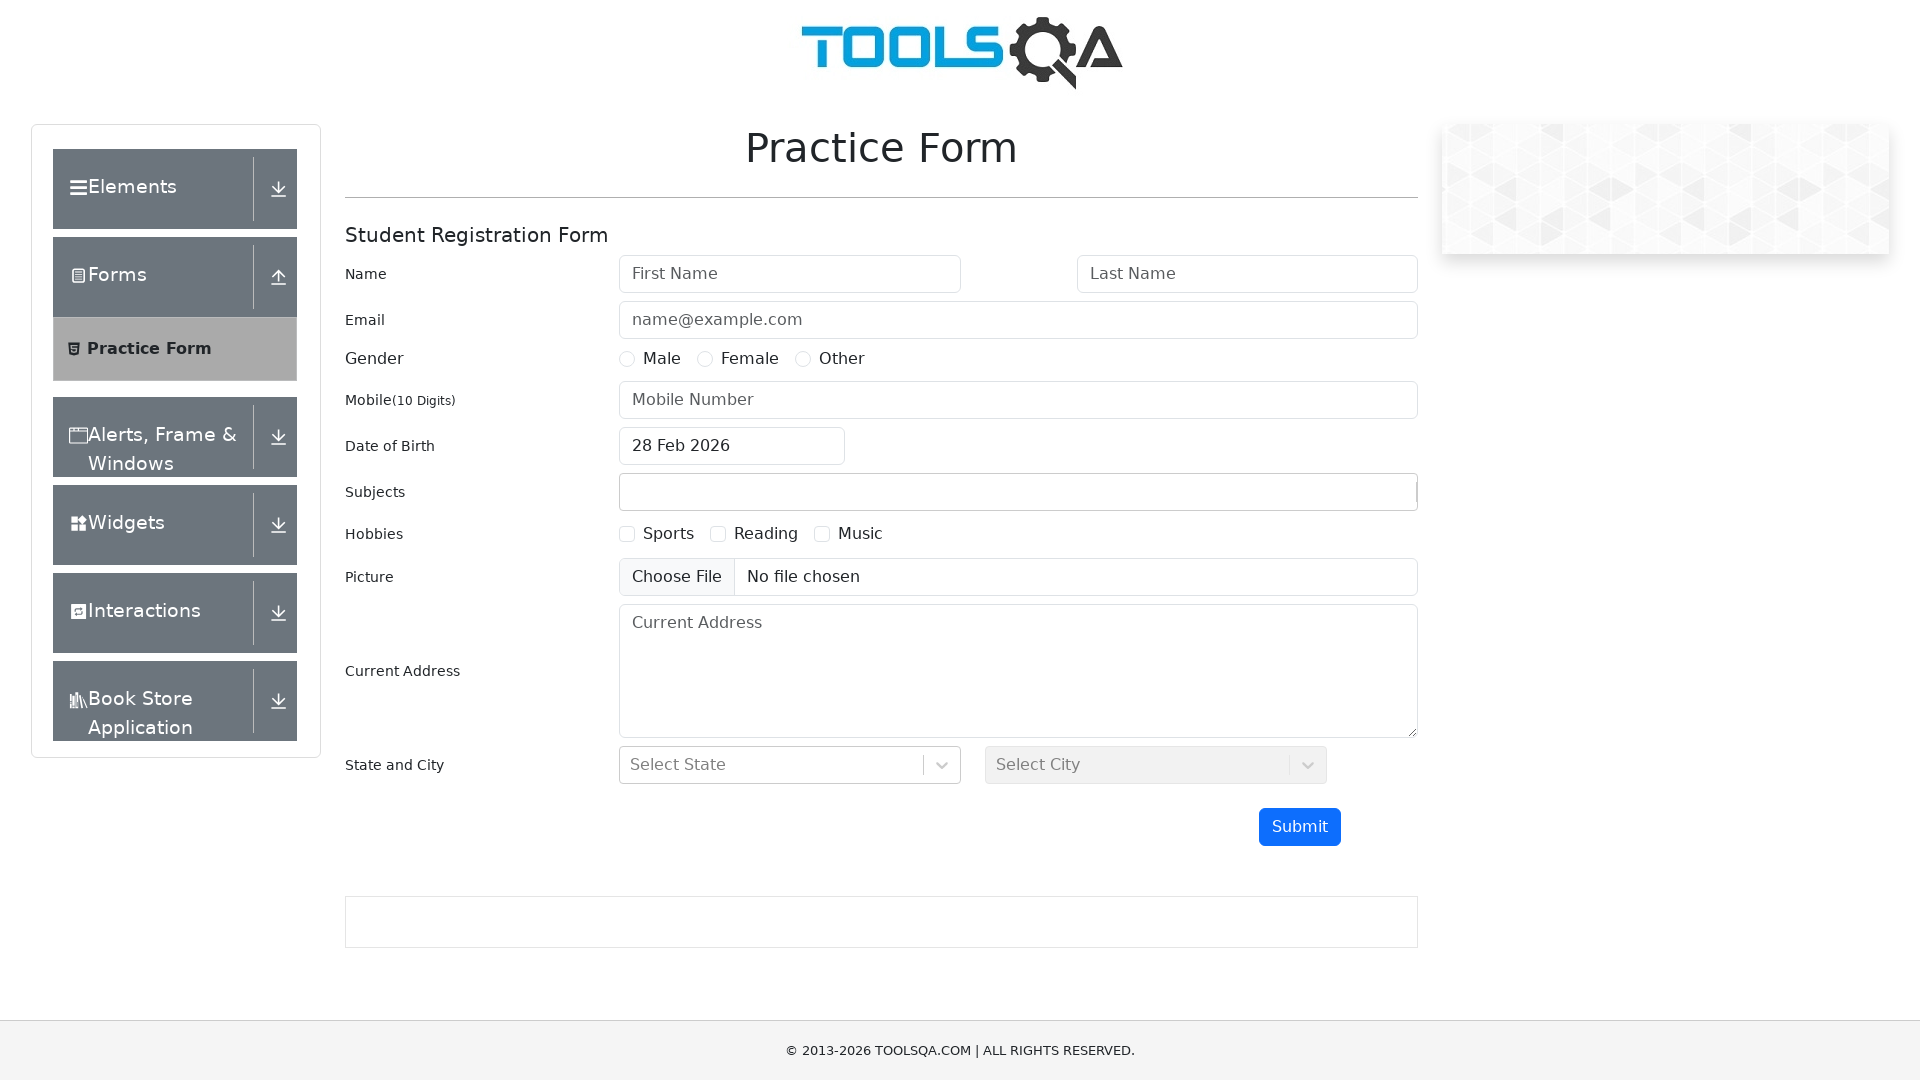

State dropdown element is now visible
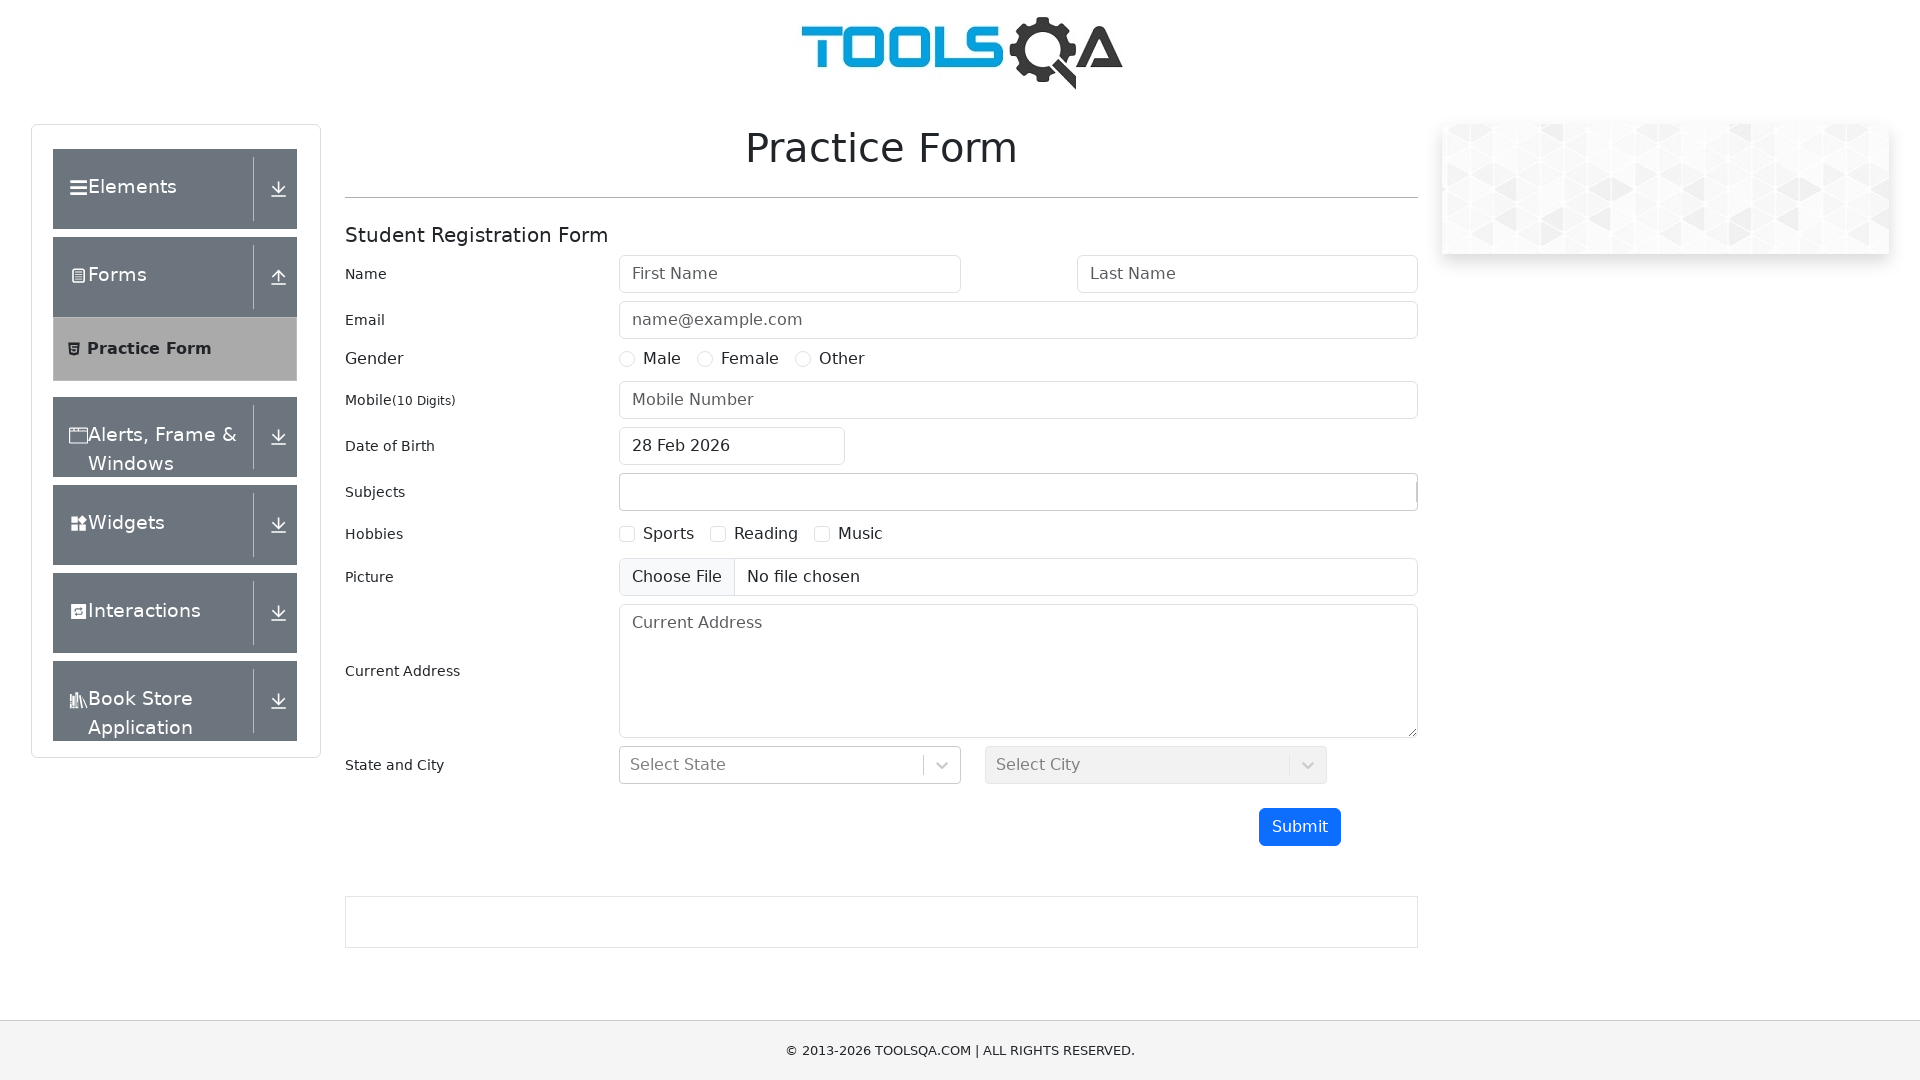

Clicked on state dropdown to open it at (790, 765) on #state
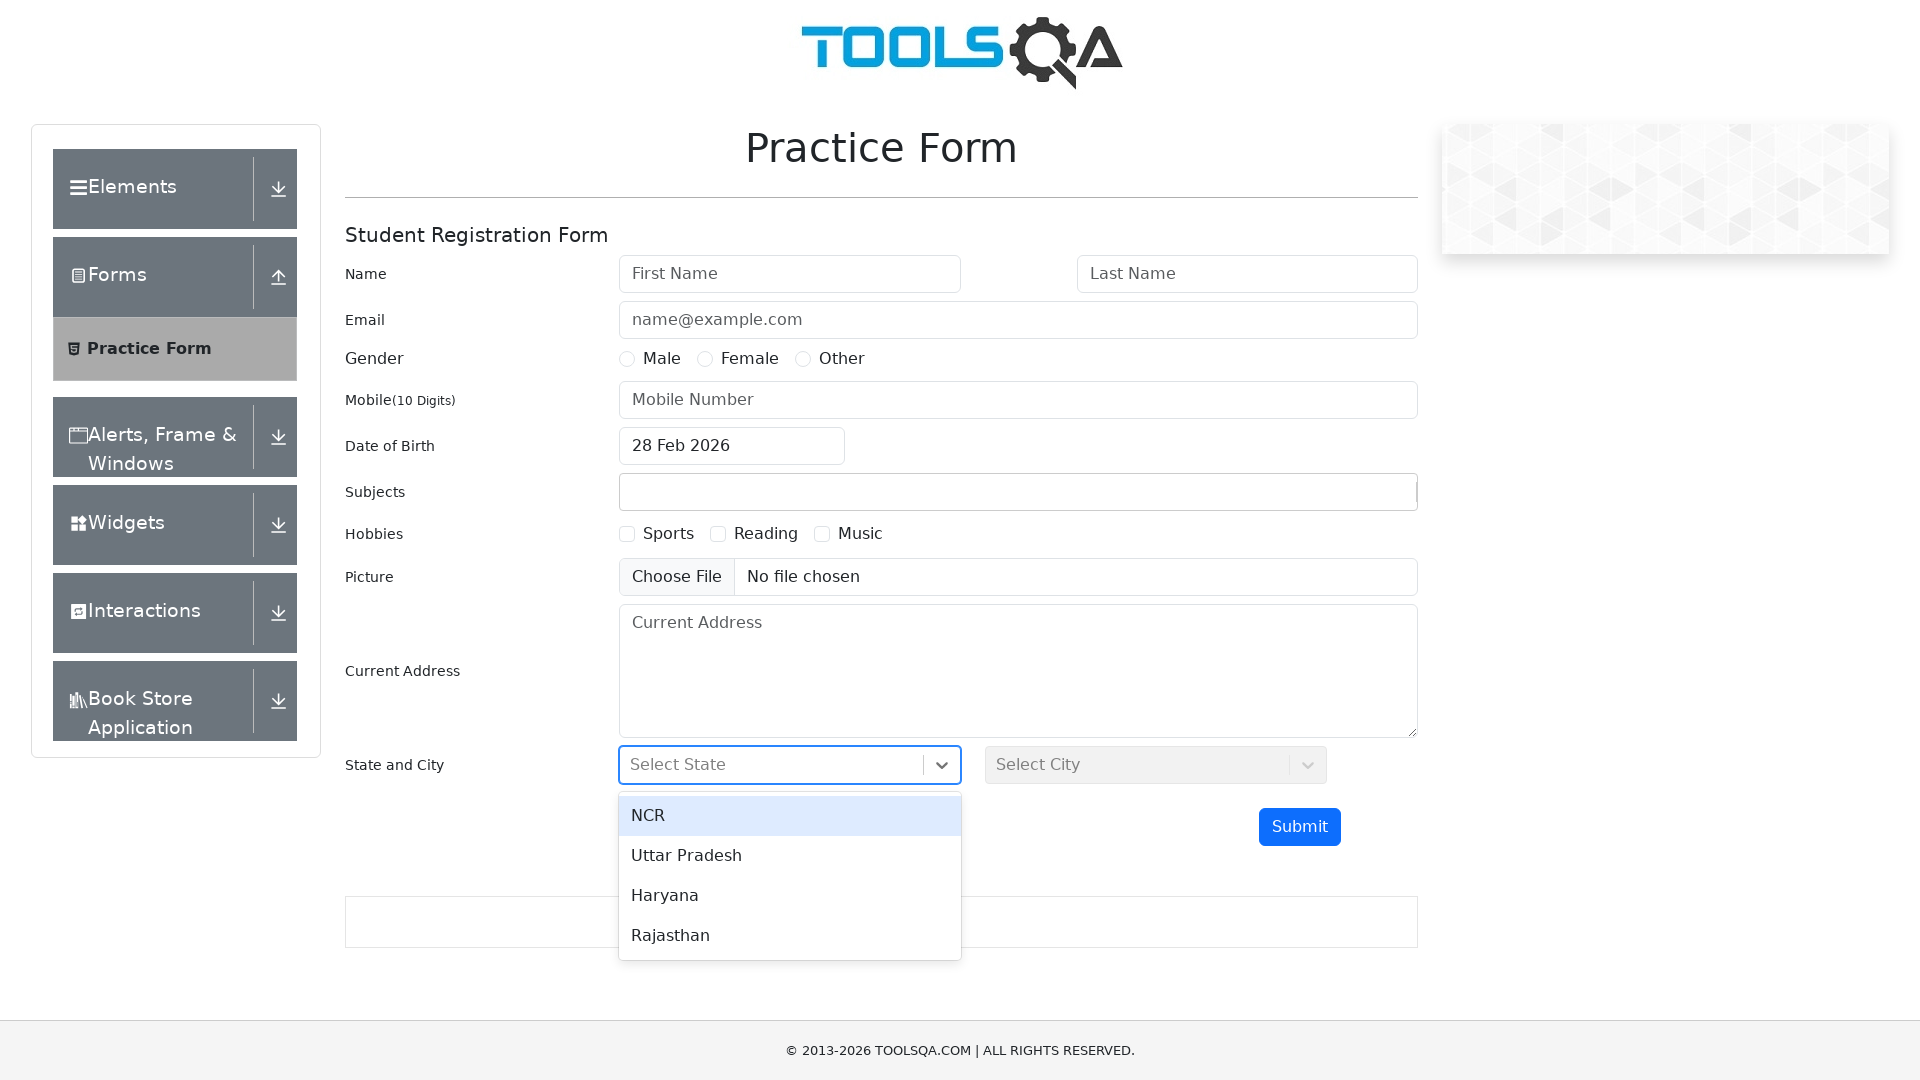

State dropdown options appeared
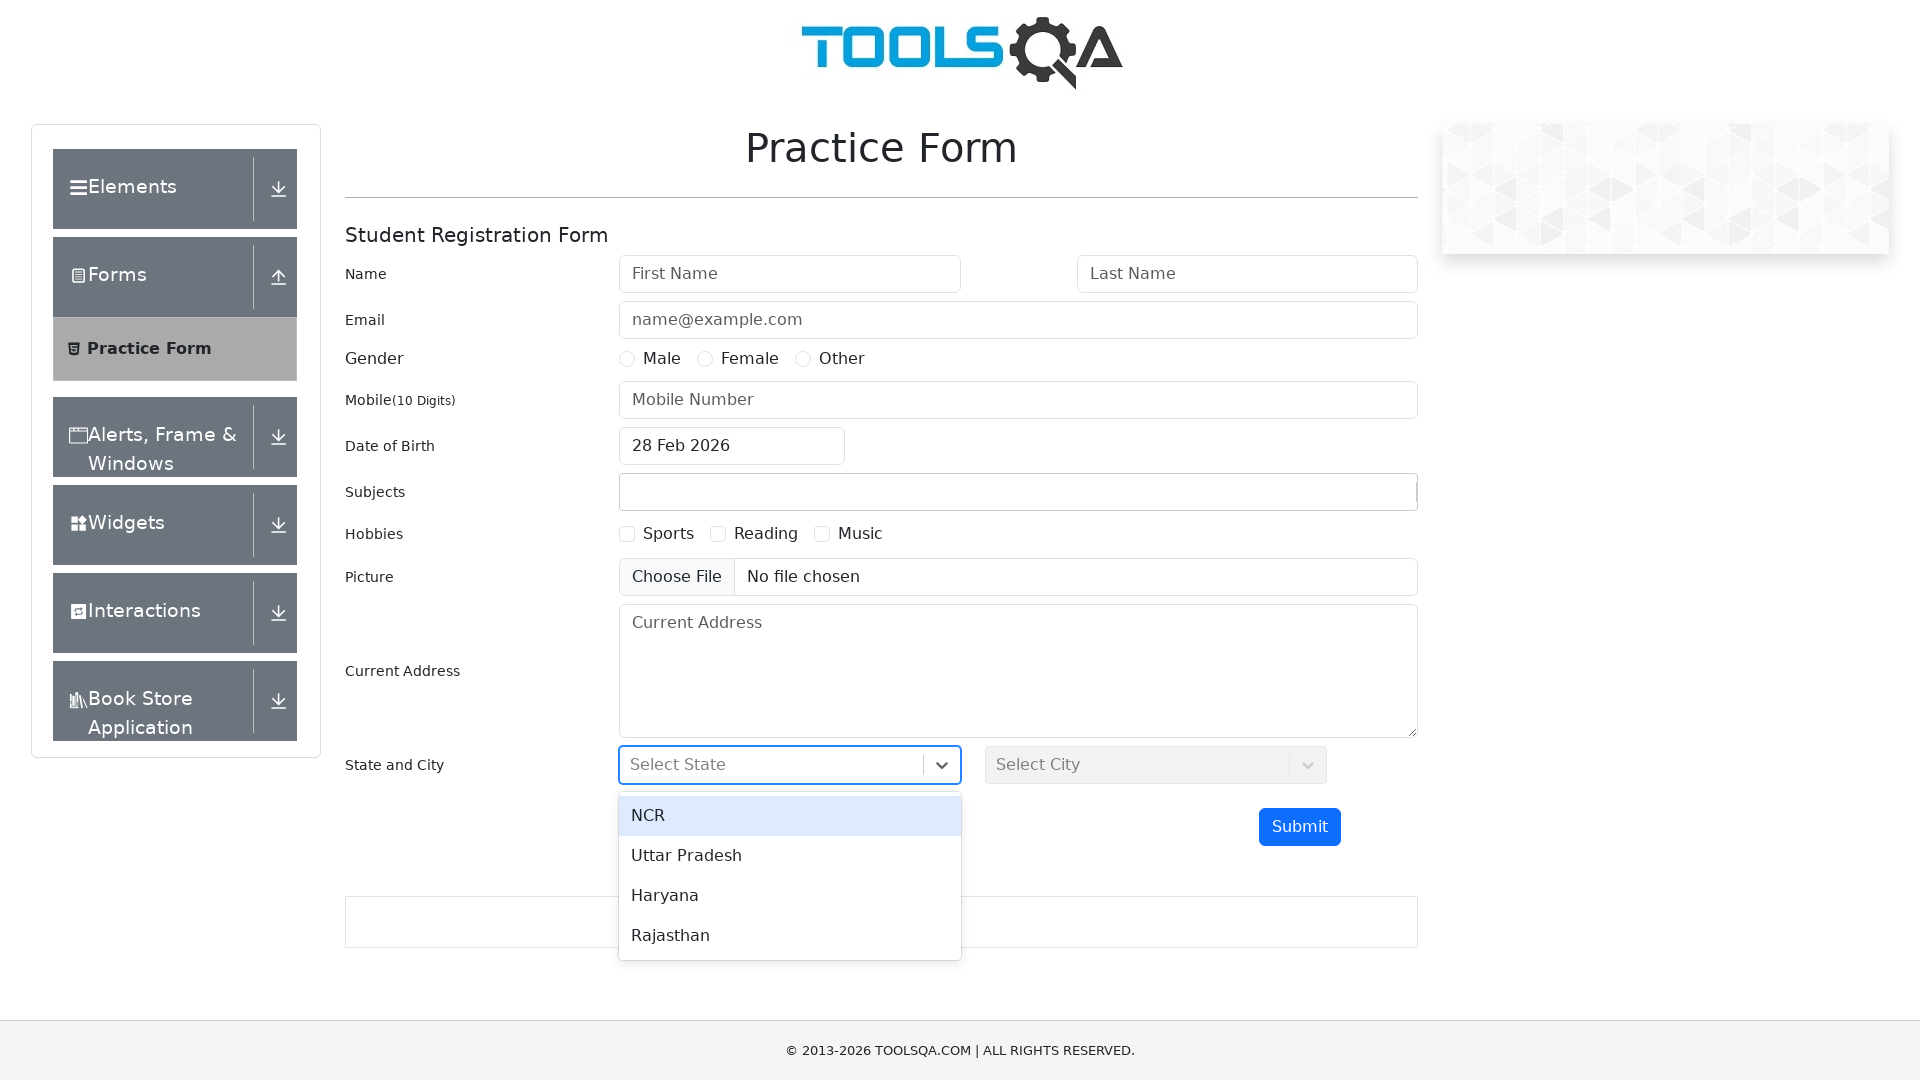

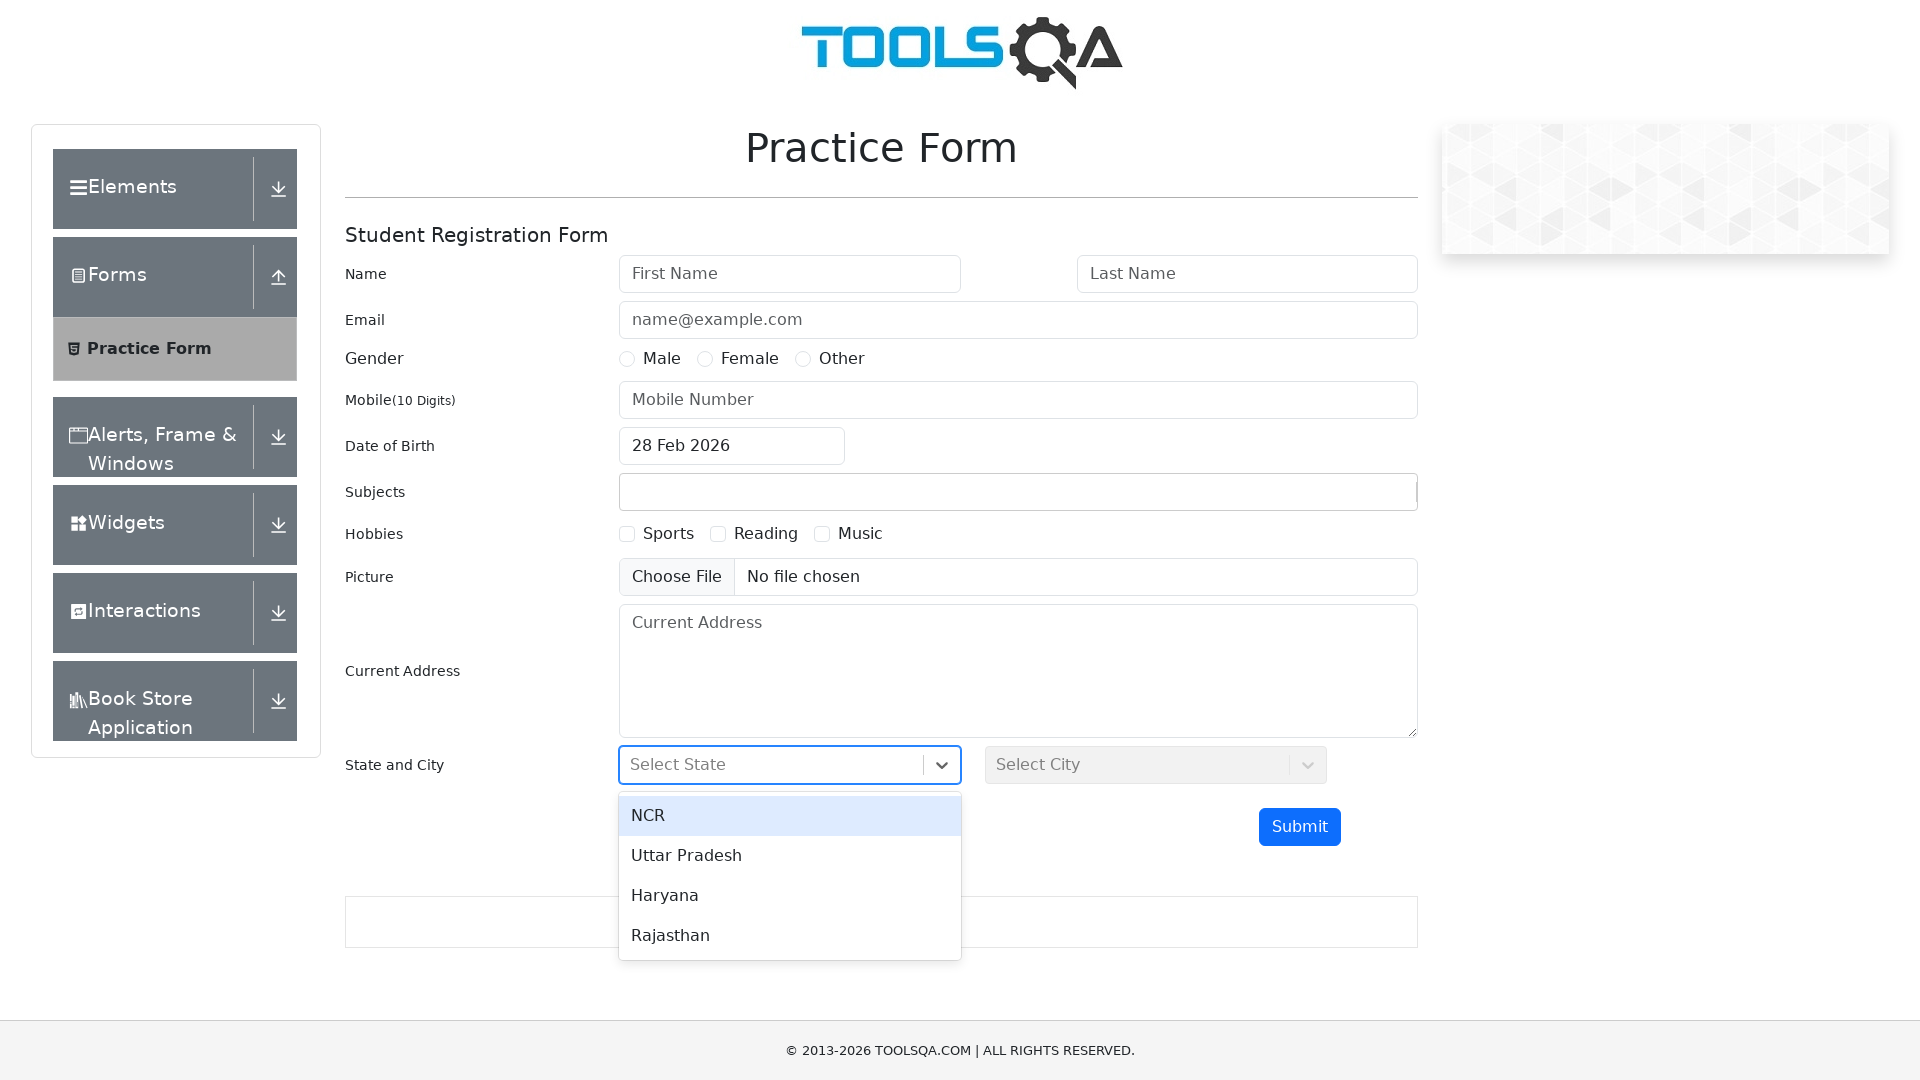